Tests table sorting on a table with semantic class attributes by clicking the Due column header using class-based selectors for better cross-browser compatibility.

Starting URL: http://the-internet.herokuapp.com/tables

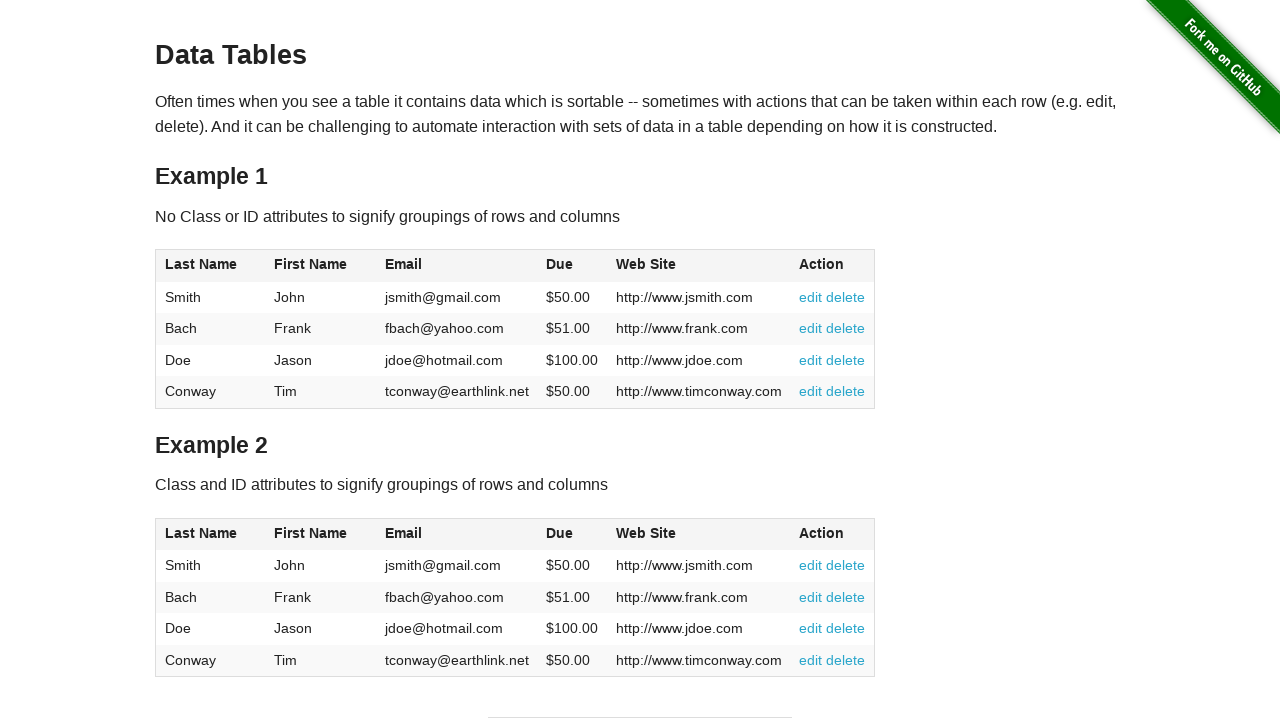

Clicked the Due column header in table2 using class selector to initiate sort at (560, 533) on #table2 thead .dues
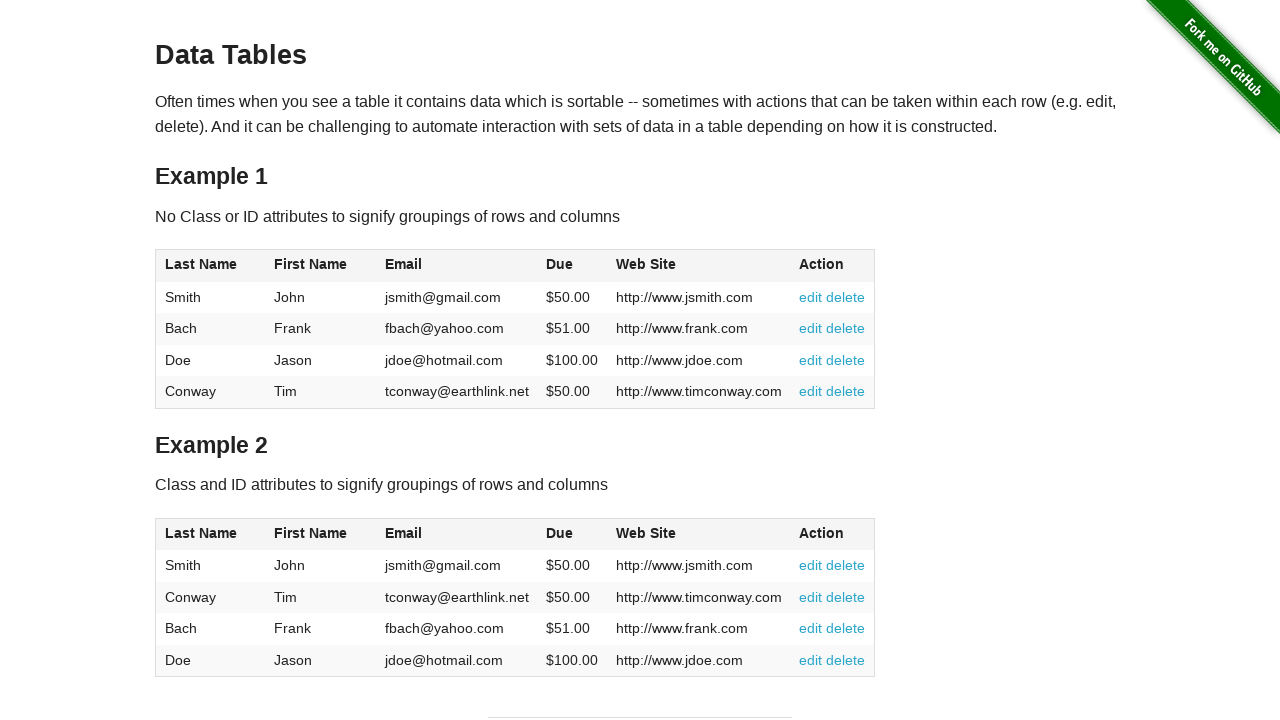

Table2 sorted and Due column cells loaded in tbody
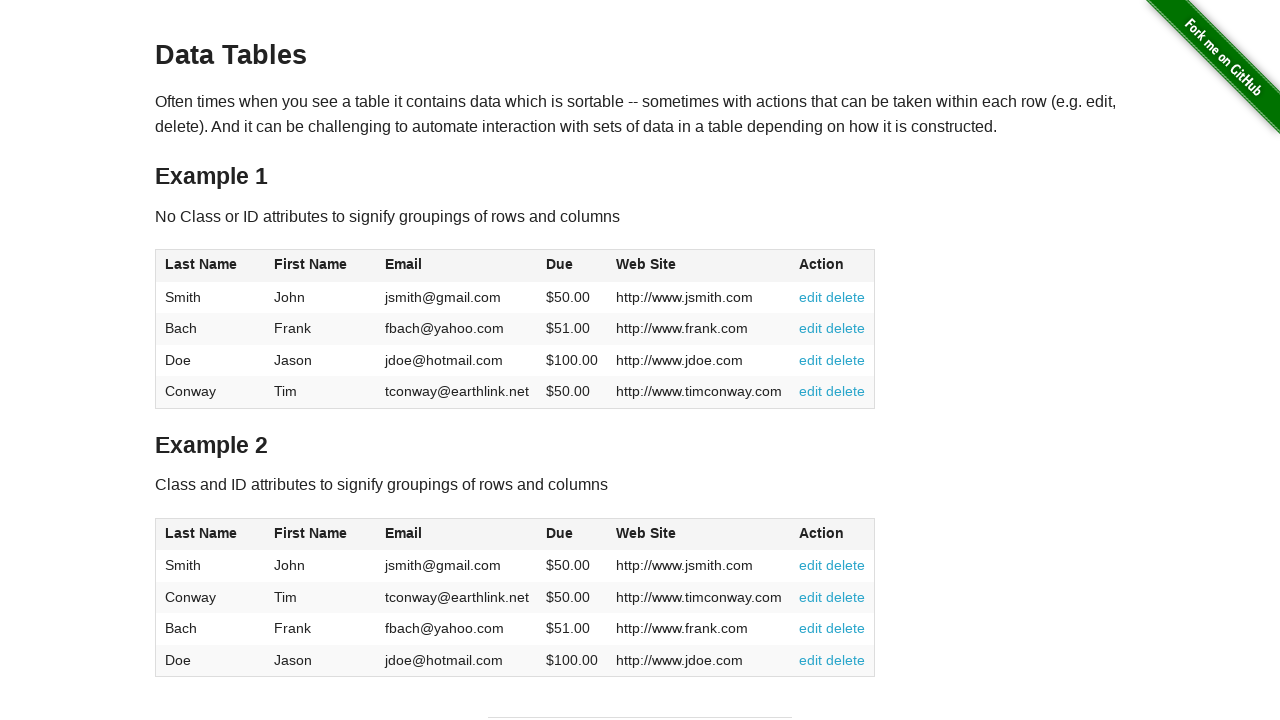

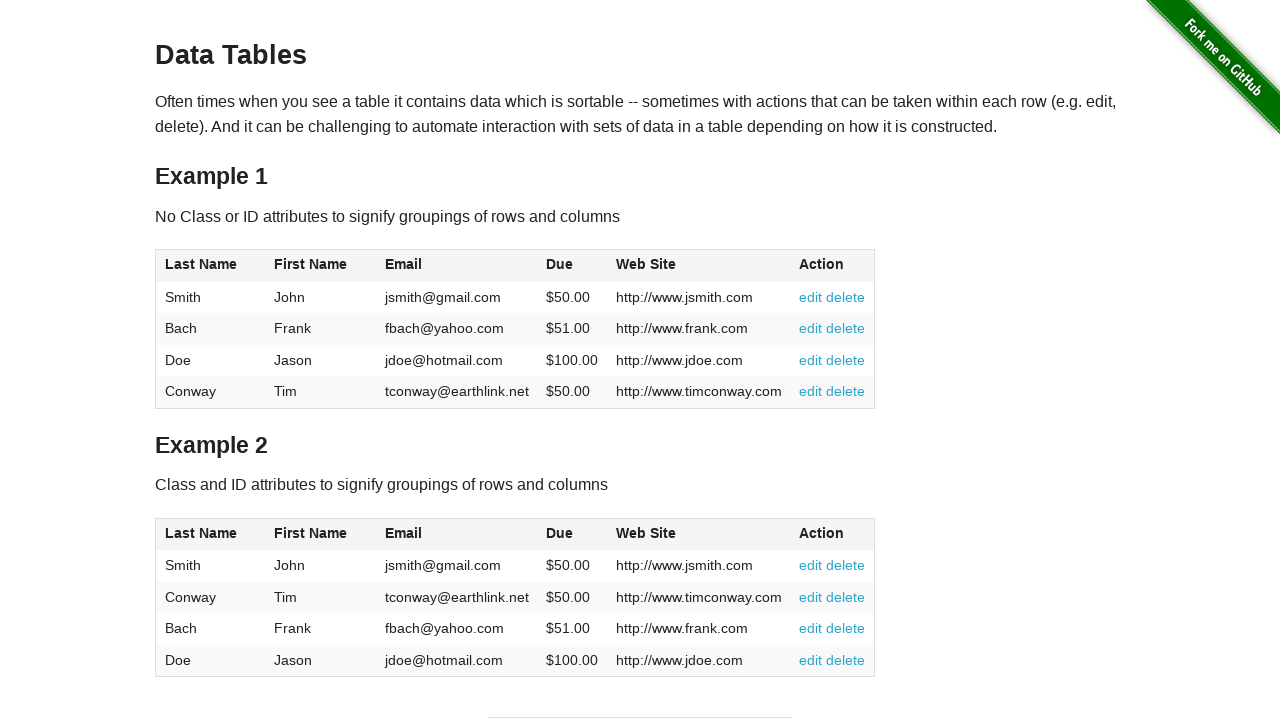